Tests registration form by filling only the required fields and verifying successful submission

Starting URL: http://suninjuly.github.io/registration1.html

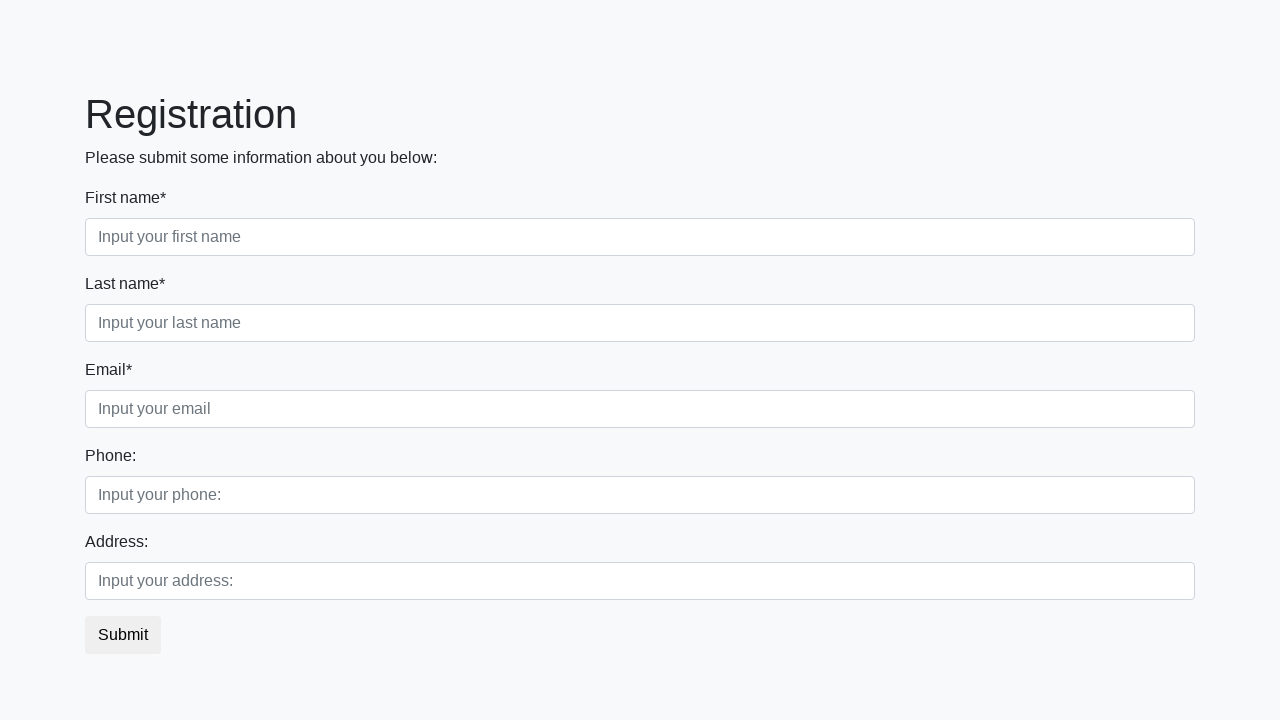

Located all required input fields on registration form
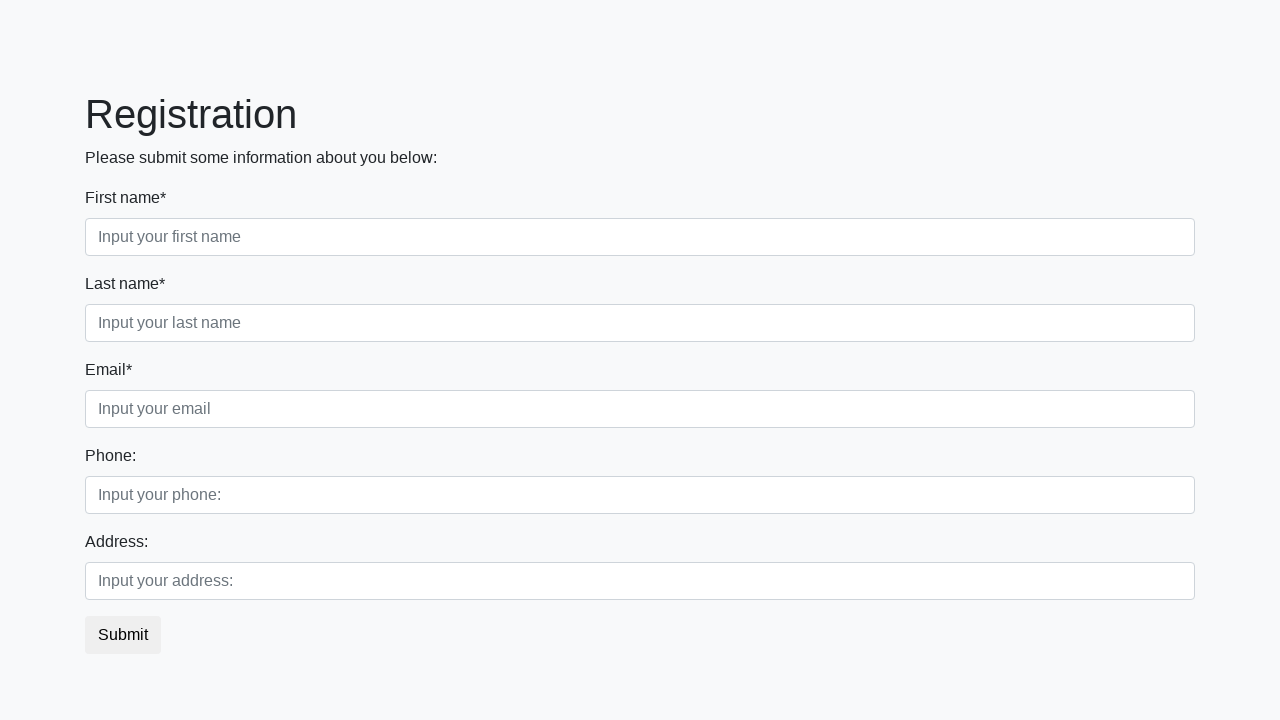

Filled required field with 'Sample'
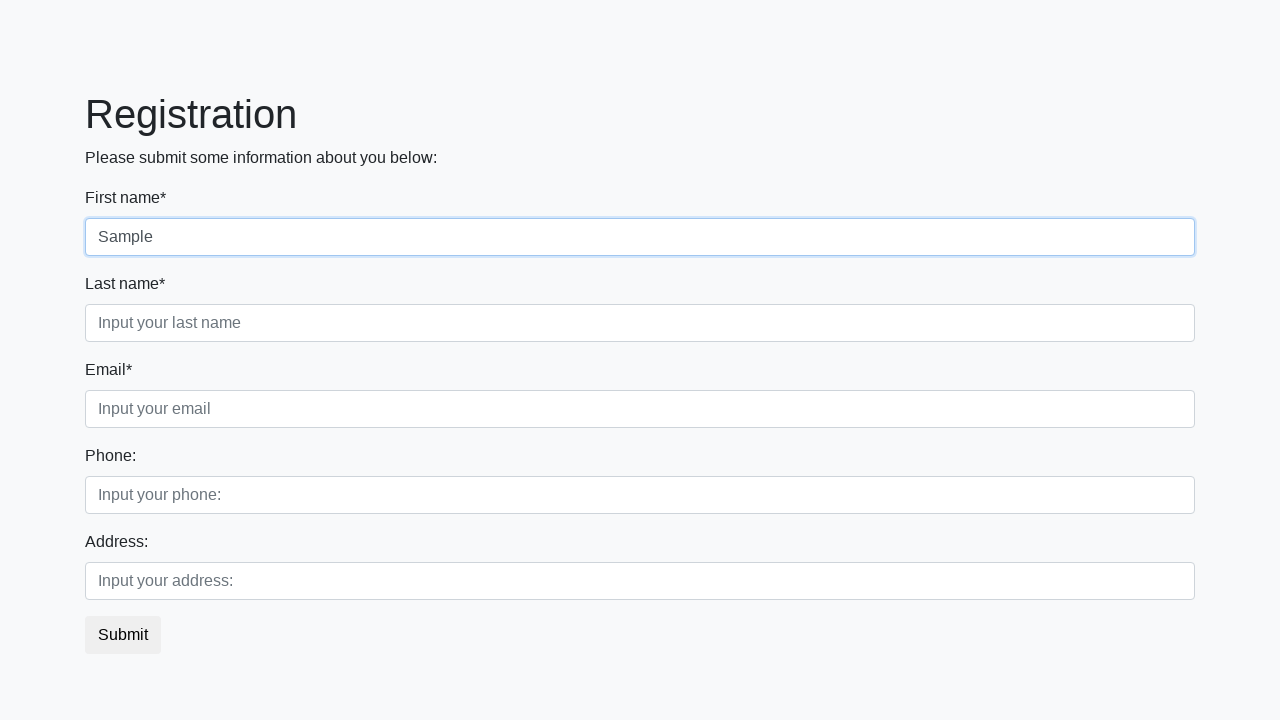

Filled required field with 'Sample'
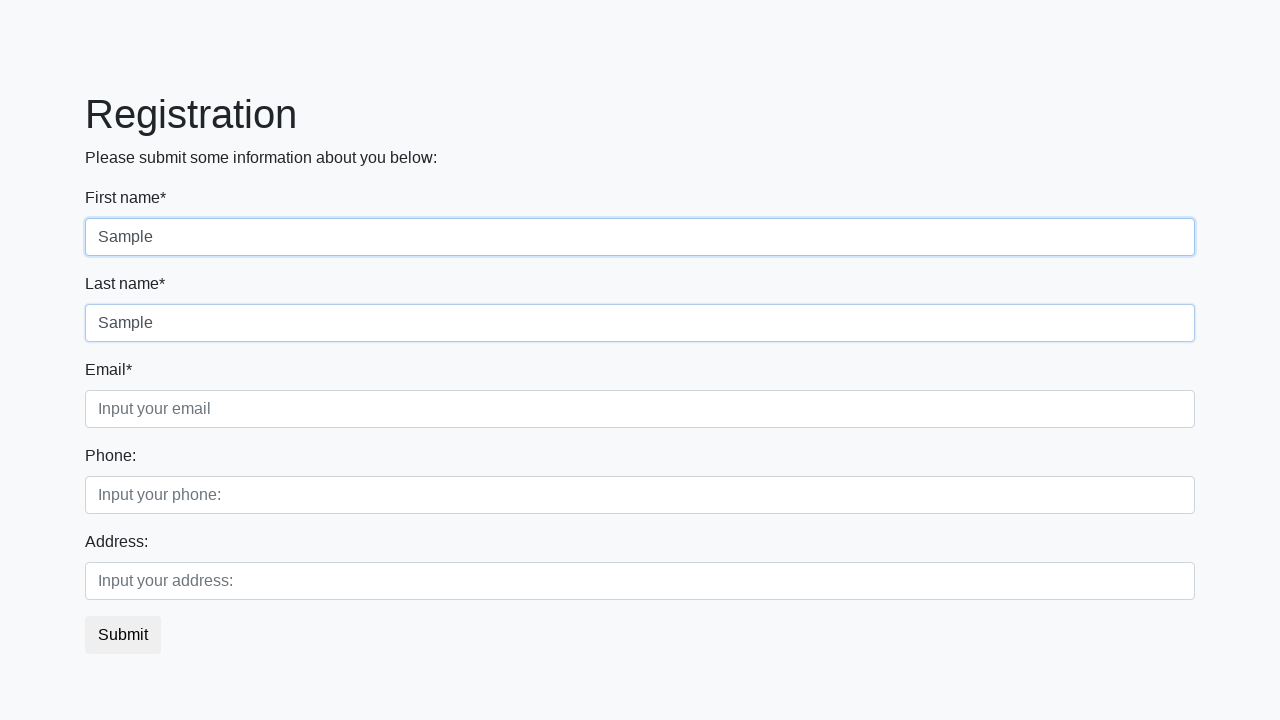

Filled required field with 'Sample'
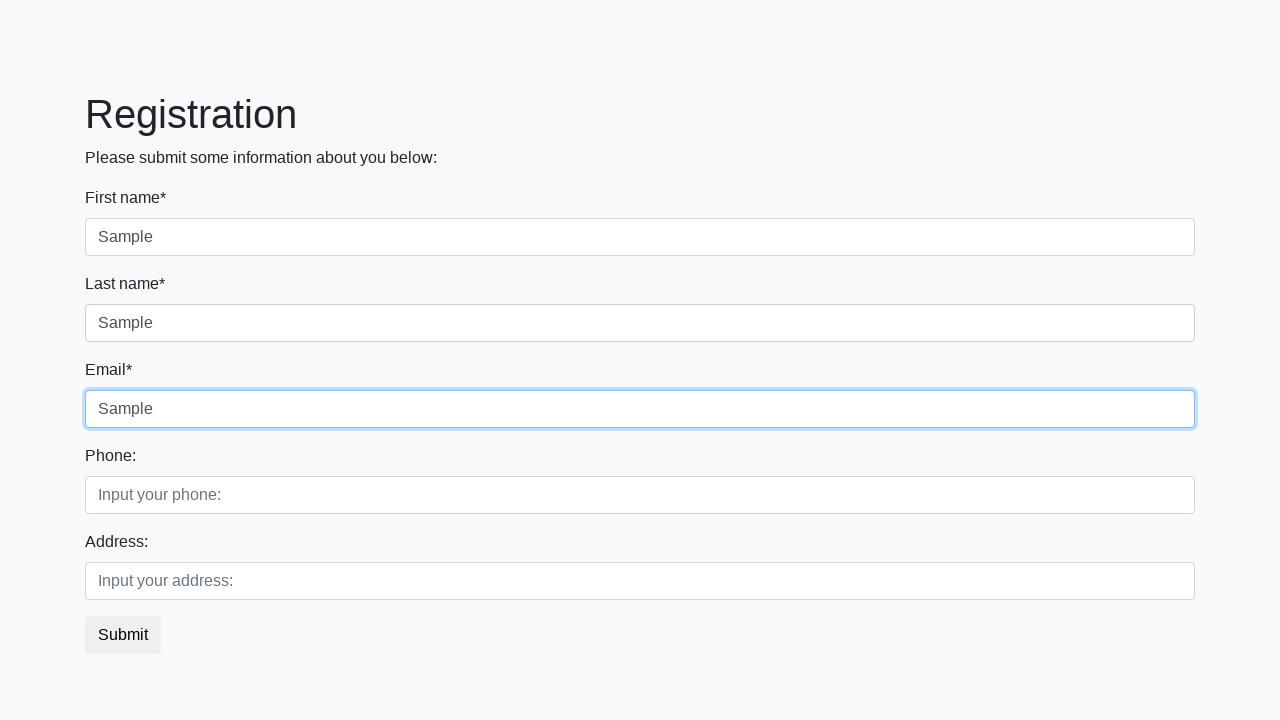

Clicked submit button to register at (123, 635) on .btn
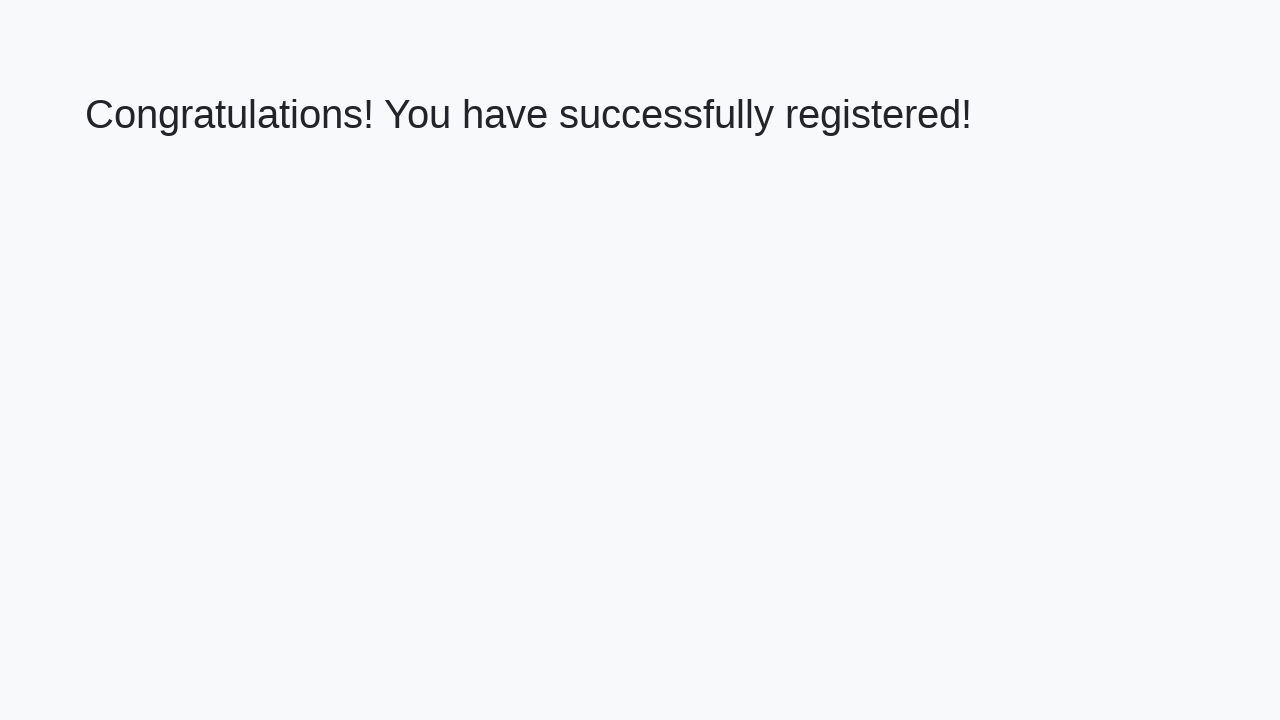

Success page loaded with h1 element visible
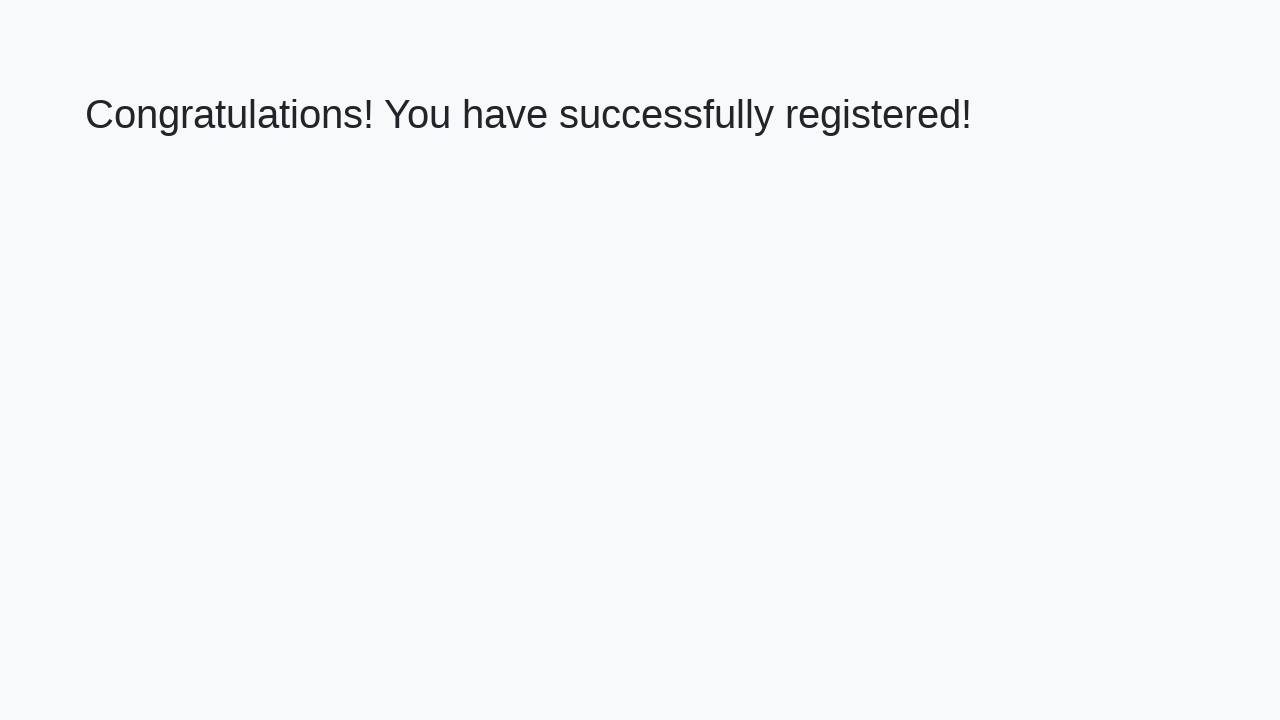

Retrieved success message: 'Congratulations! You have successfully registered!'
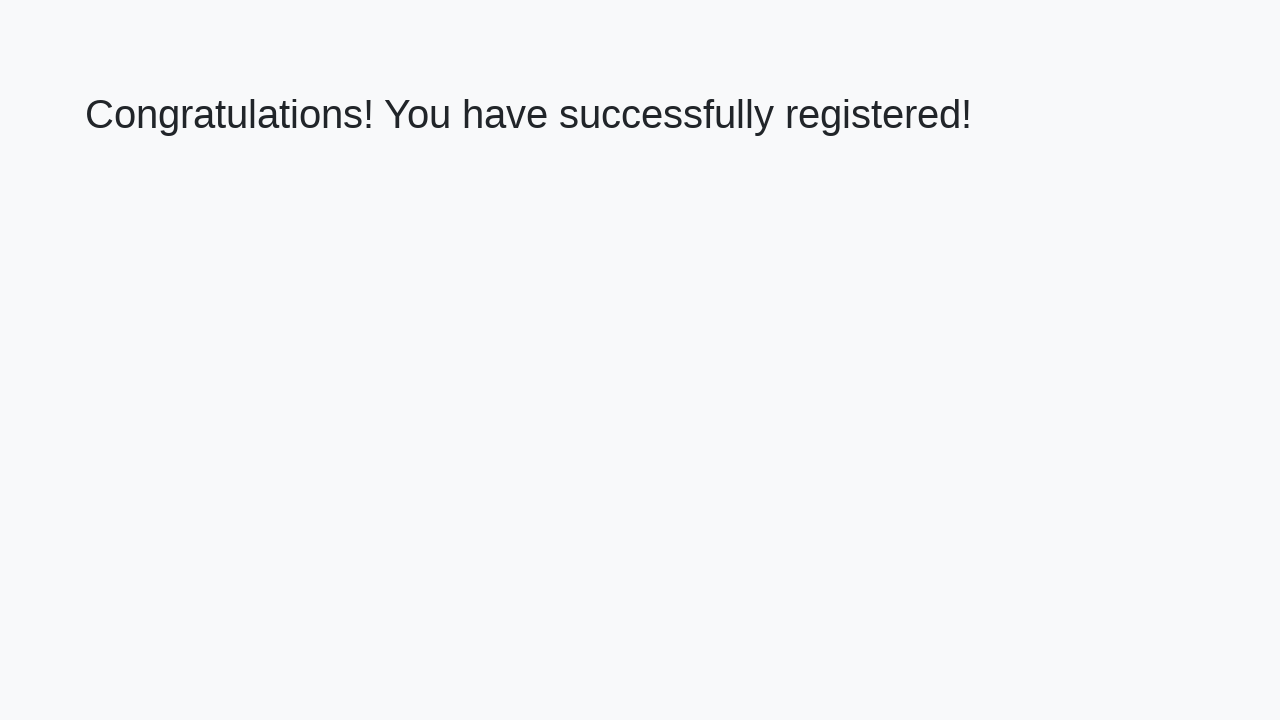

Verified success message matches expected text
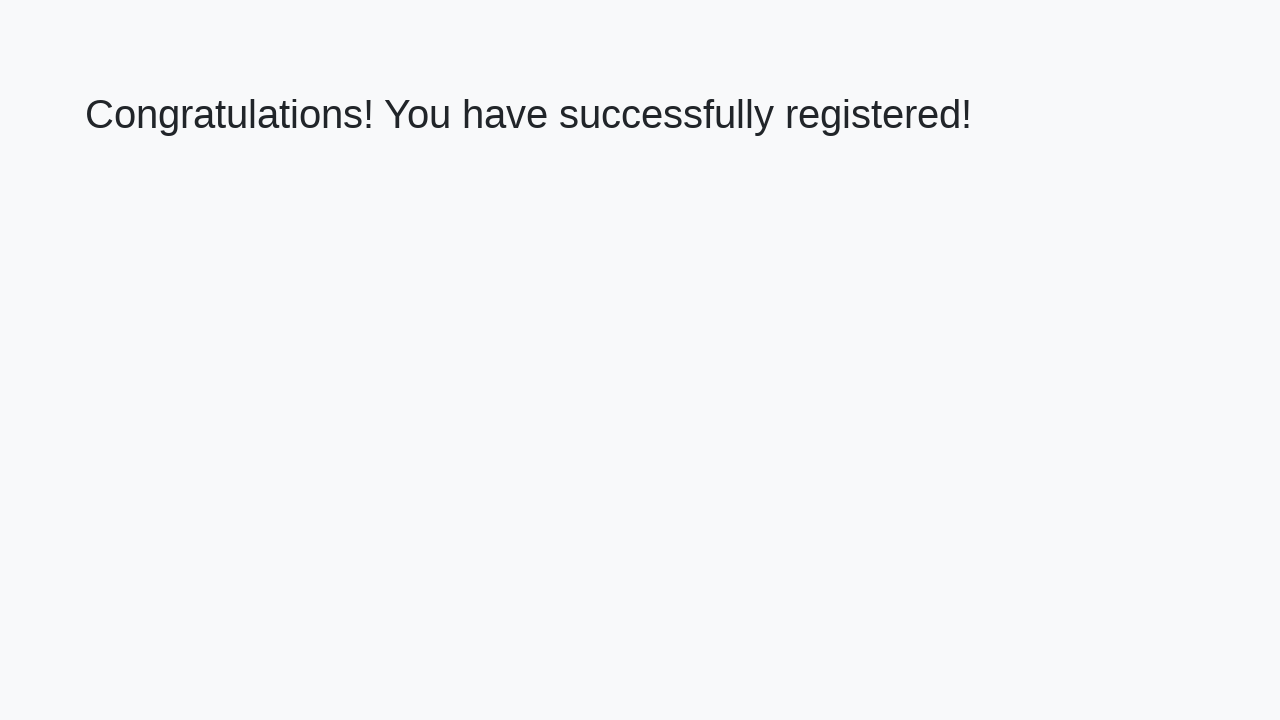

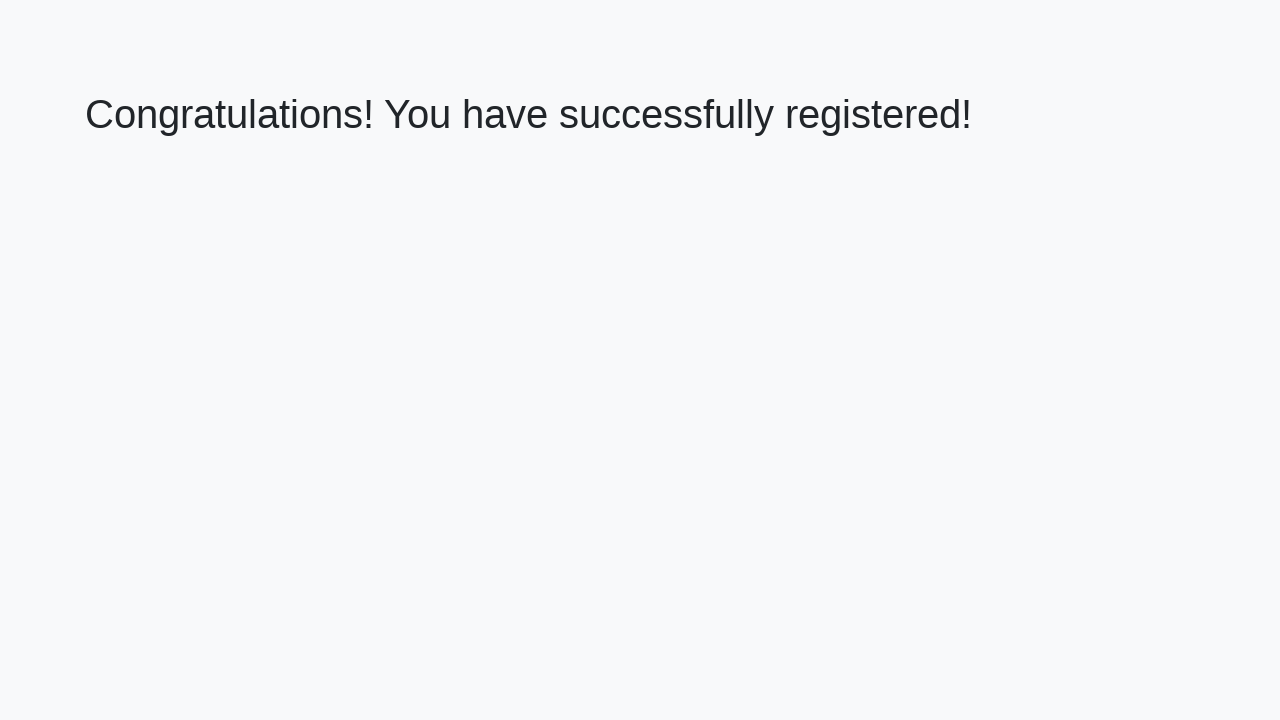